Tests JavaScript alert handling by clicking a button to trigger an alert and then accepting it

Starting URL: https://the-internet.herokuapp.com/javascript_alerts

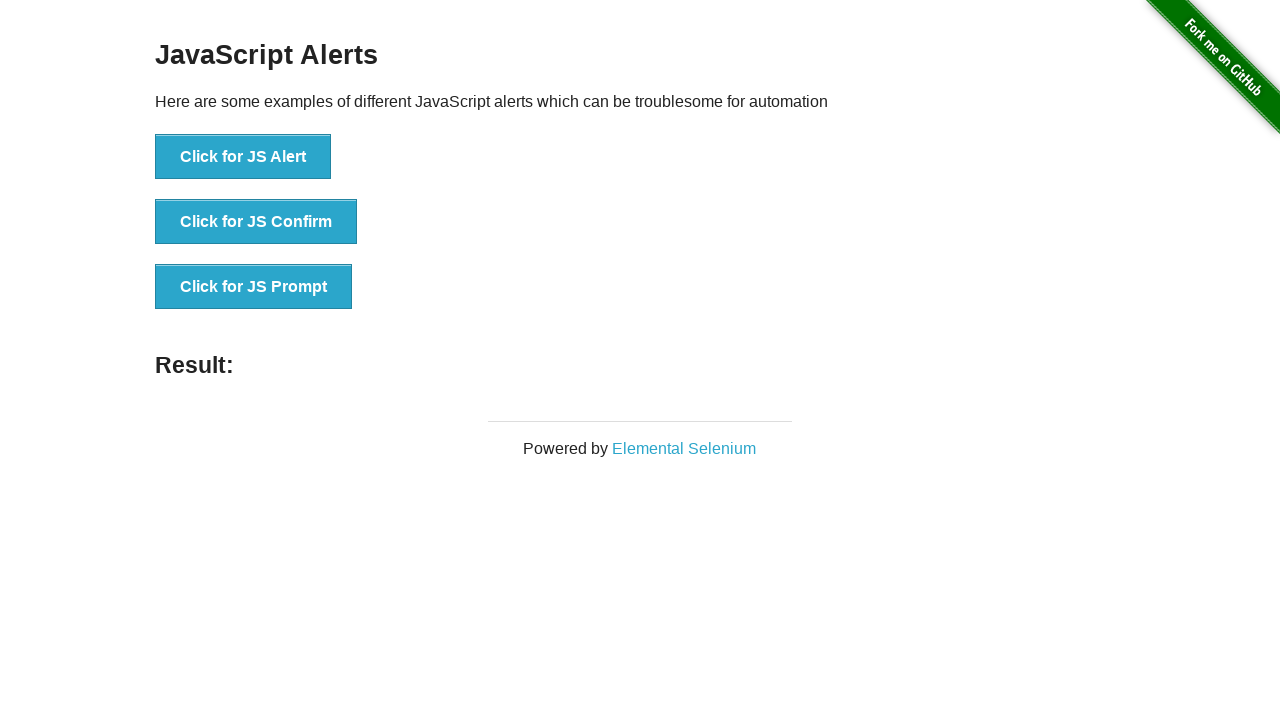

Set up dialog handler to accept alerts
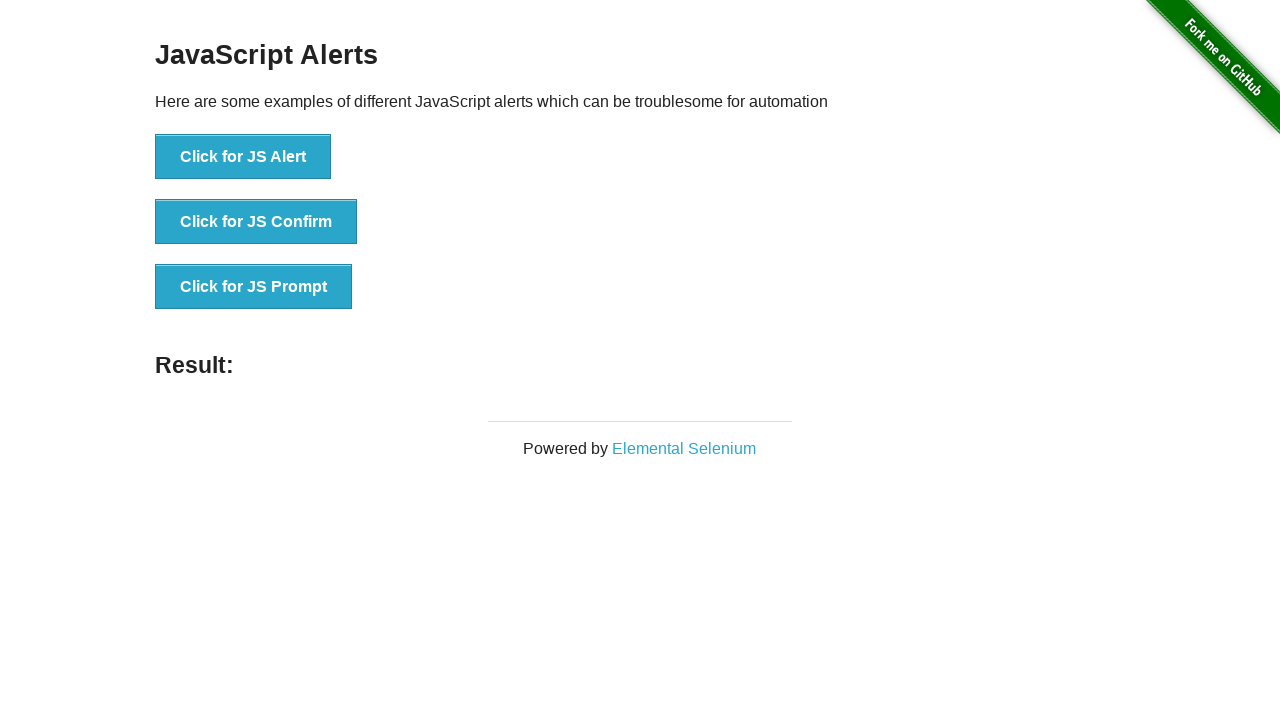

Clicked button to trigger JavaScript alert at (243, 157) on xpath=//button[normalize-space()='Click for JS Alert']
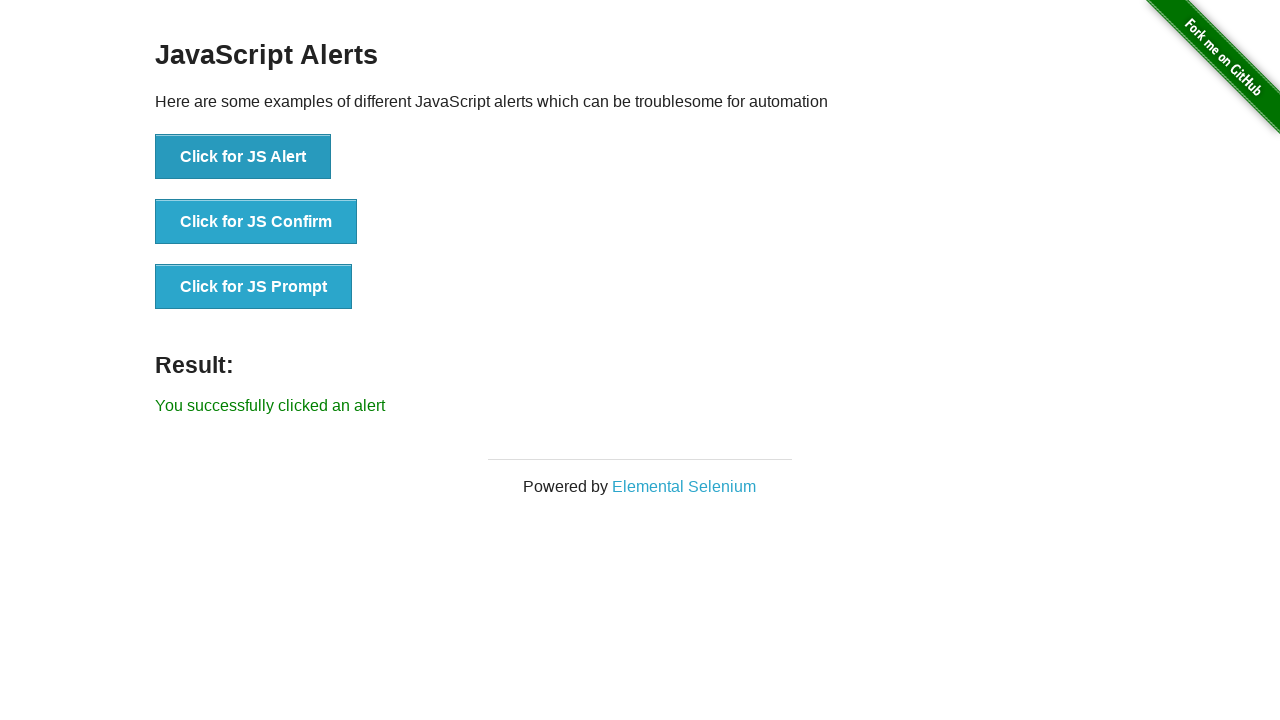

Alert was accepted by dialog handler
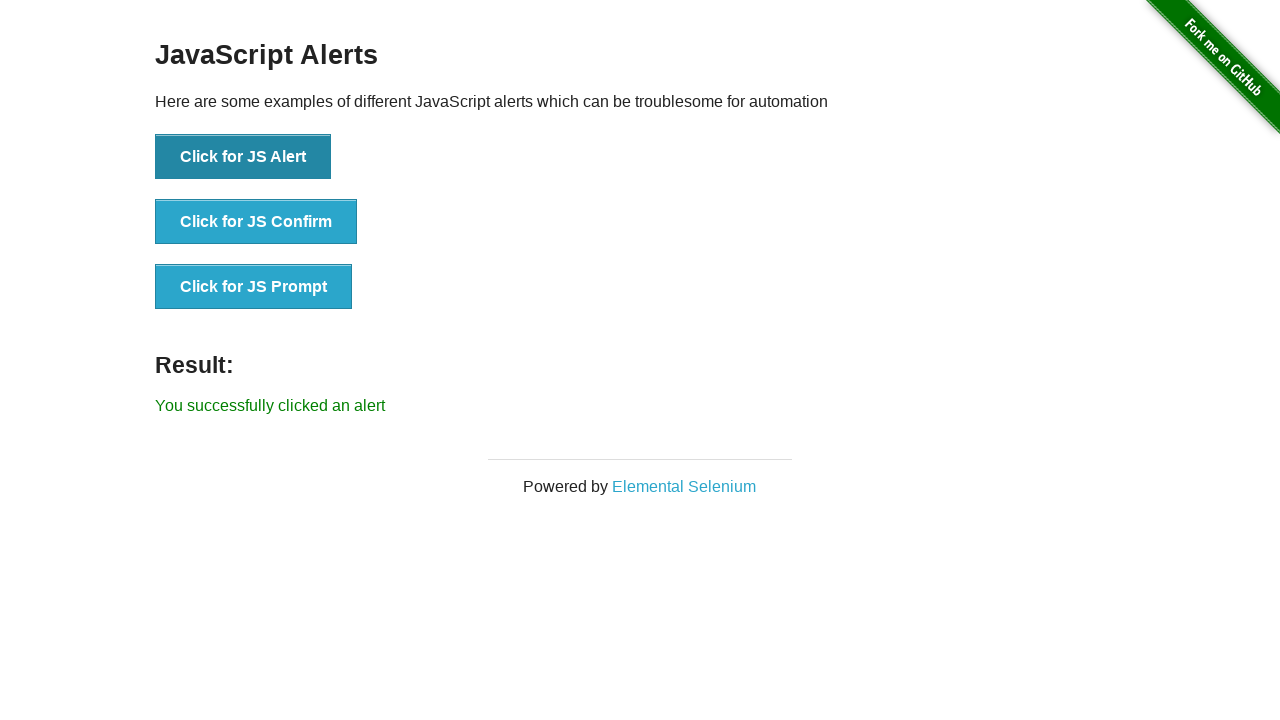

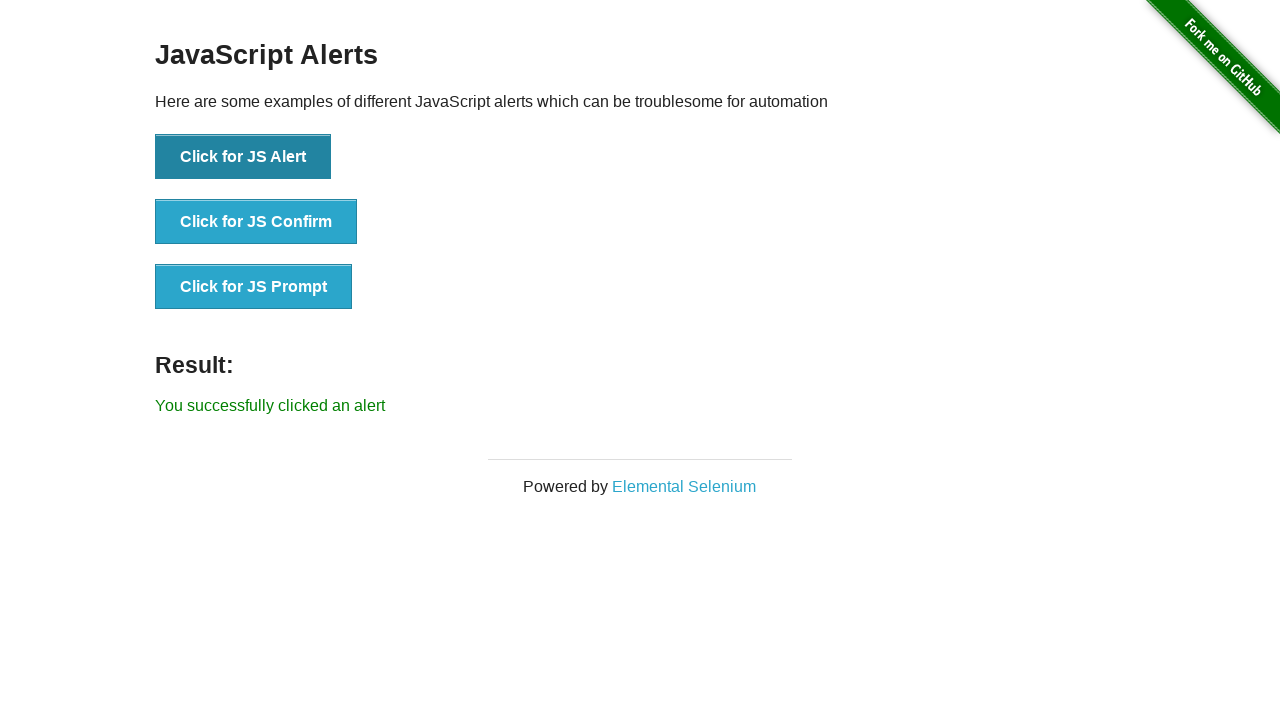